Tests navigation on the Training Support website by verifying the homepage title, clicking the about link, and verifying the about page title.

Starting URL: https://v1.training-support.net

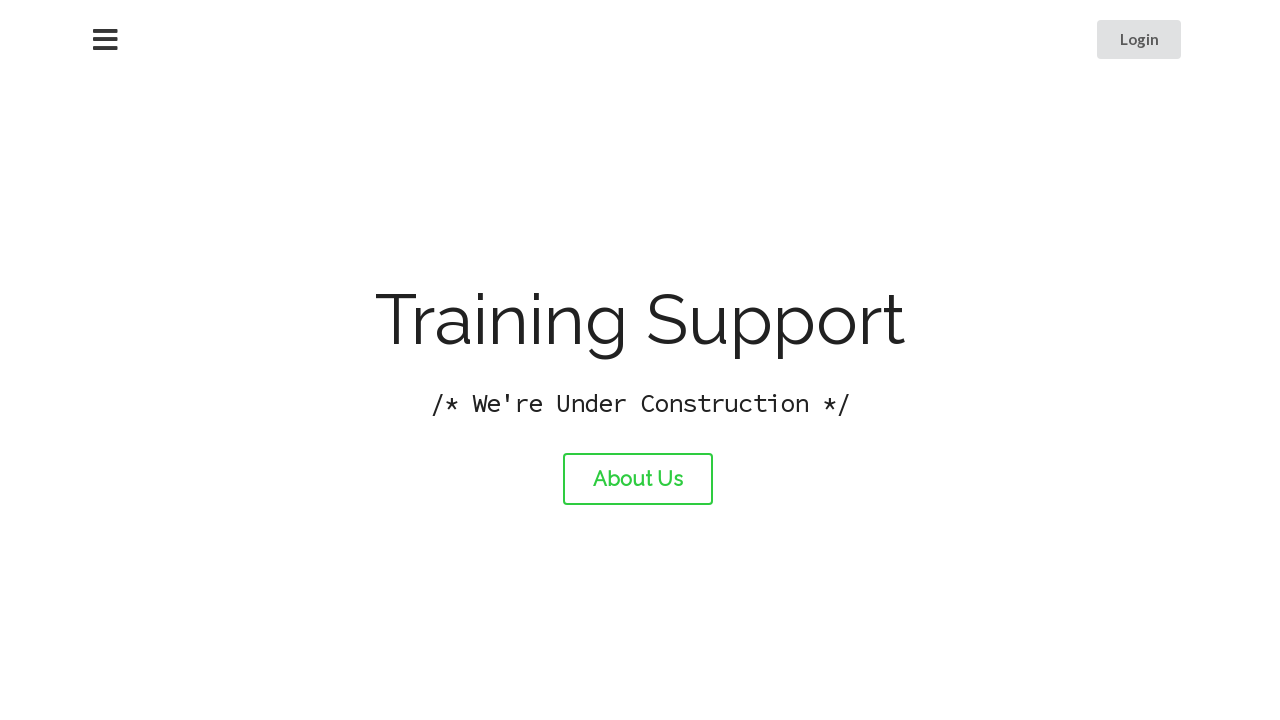

Verified homepage title is 'Training Support'
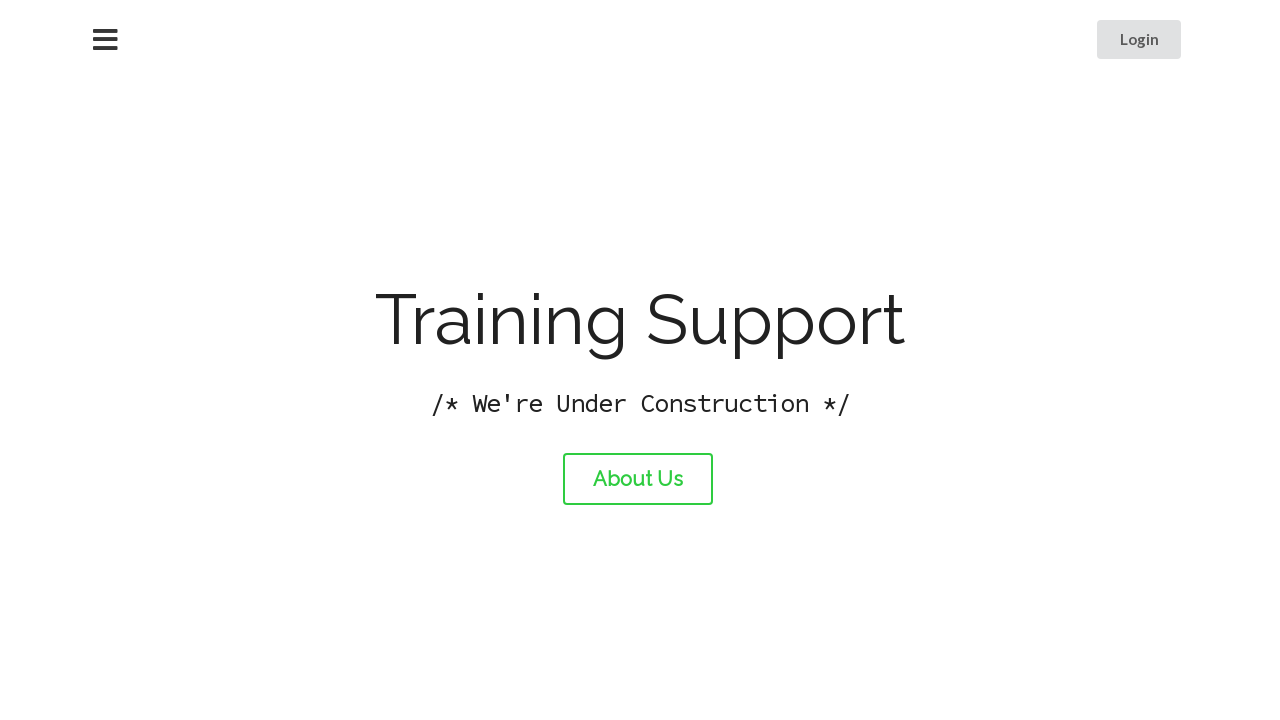

Clicked the about link at (638, 479) on #about-link
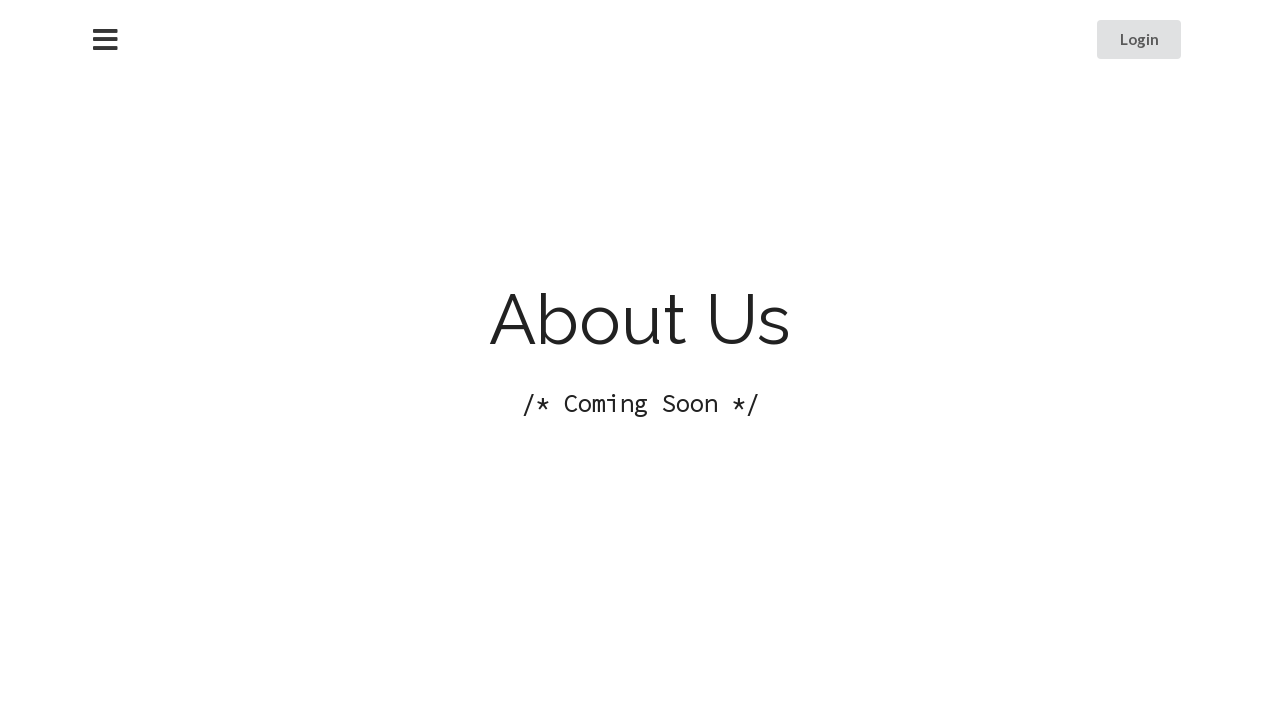

Waited for page load to complete
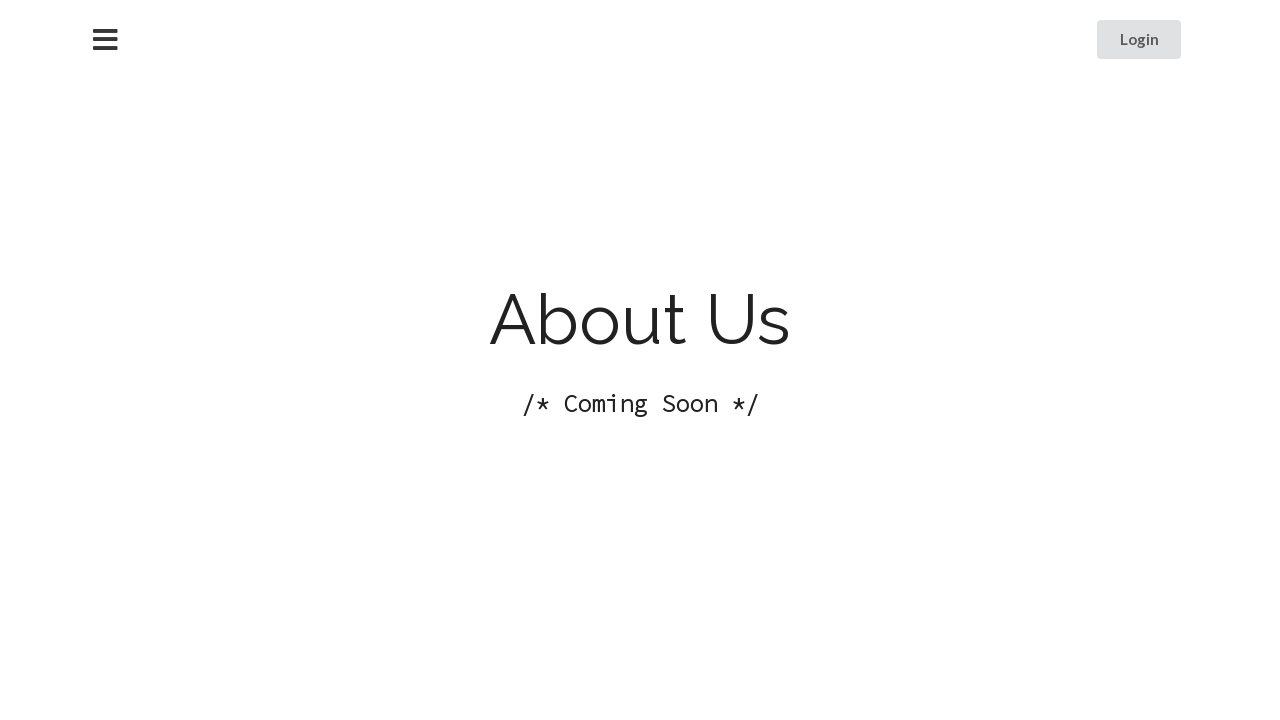

Verified about page title is 'About Training Support'
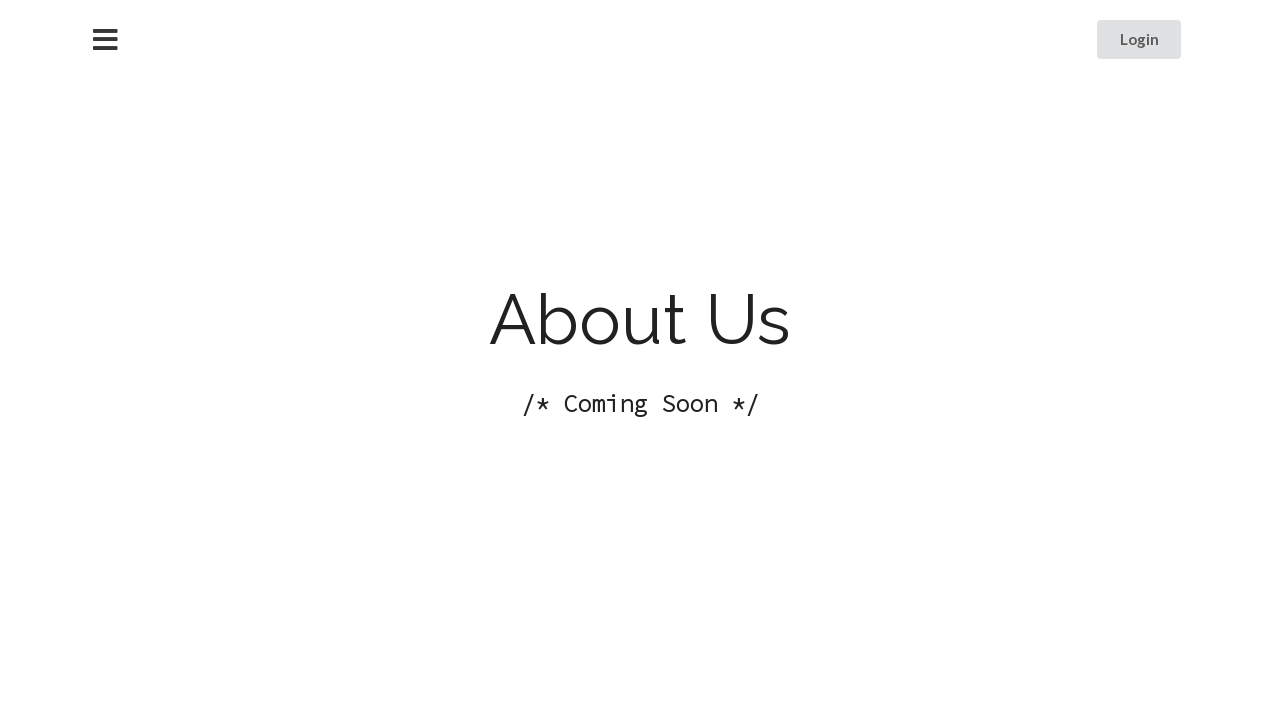

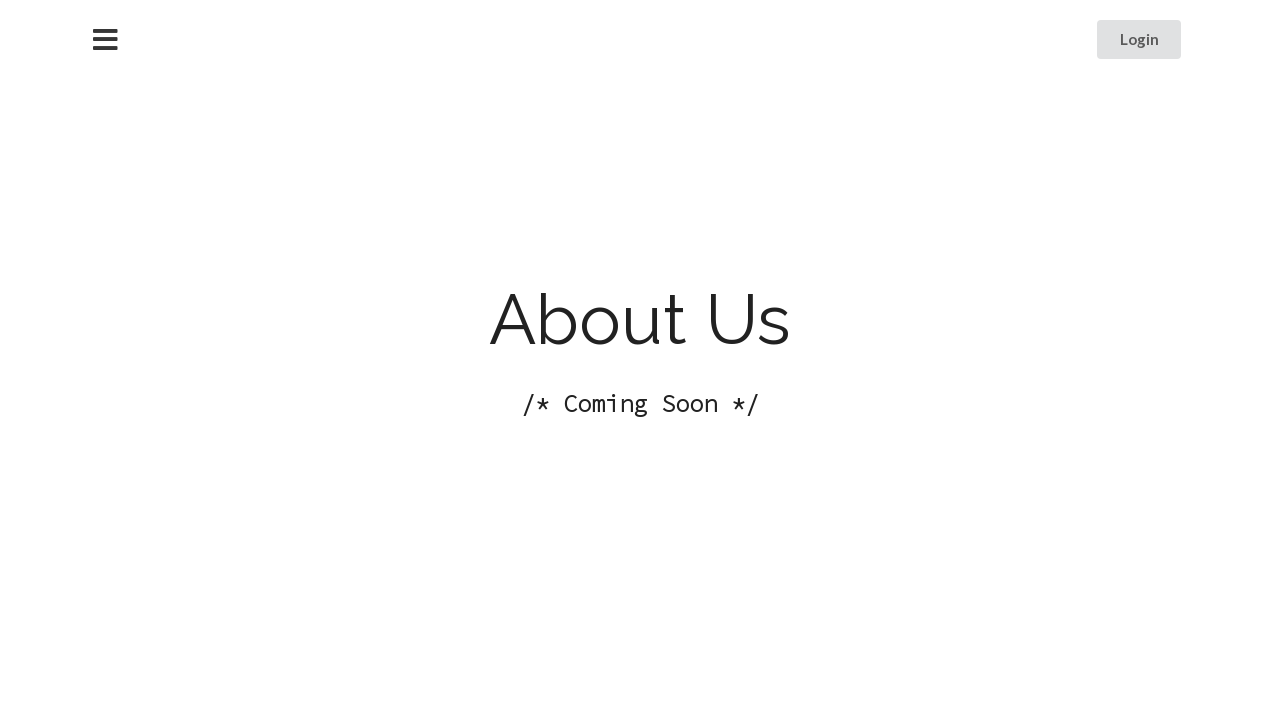